Clicks the 'Get Started' button and verifies the URL contains the #get-started anchor using regex matching.

Starting URL: https://practice.sdetunicorns.com/

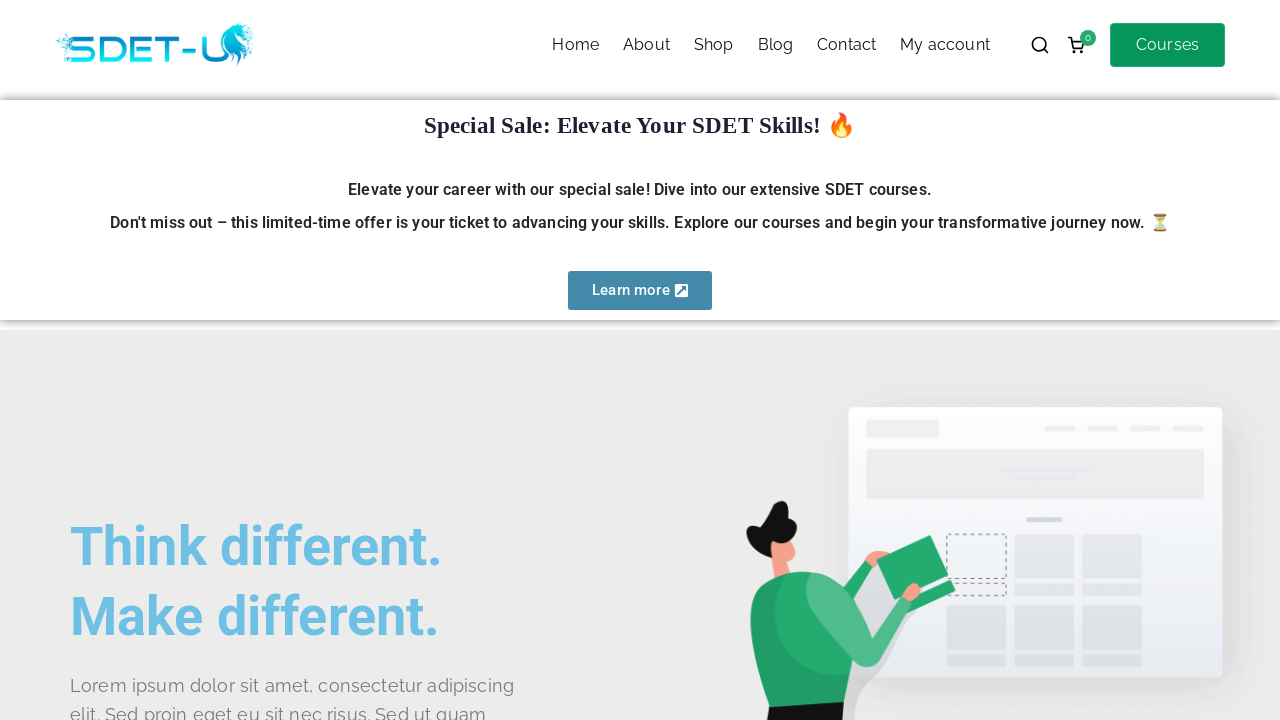

Clicked the 'Get Started' button using CSS selector #get-started at (140, 361) on #get-started
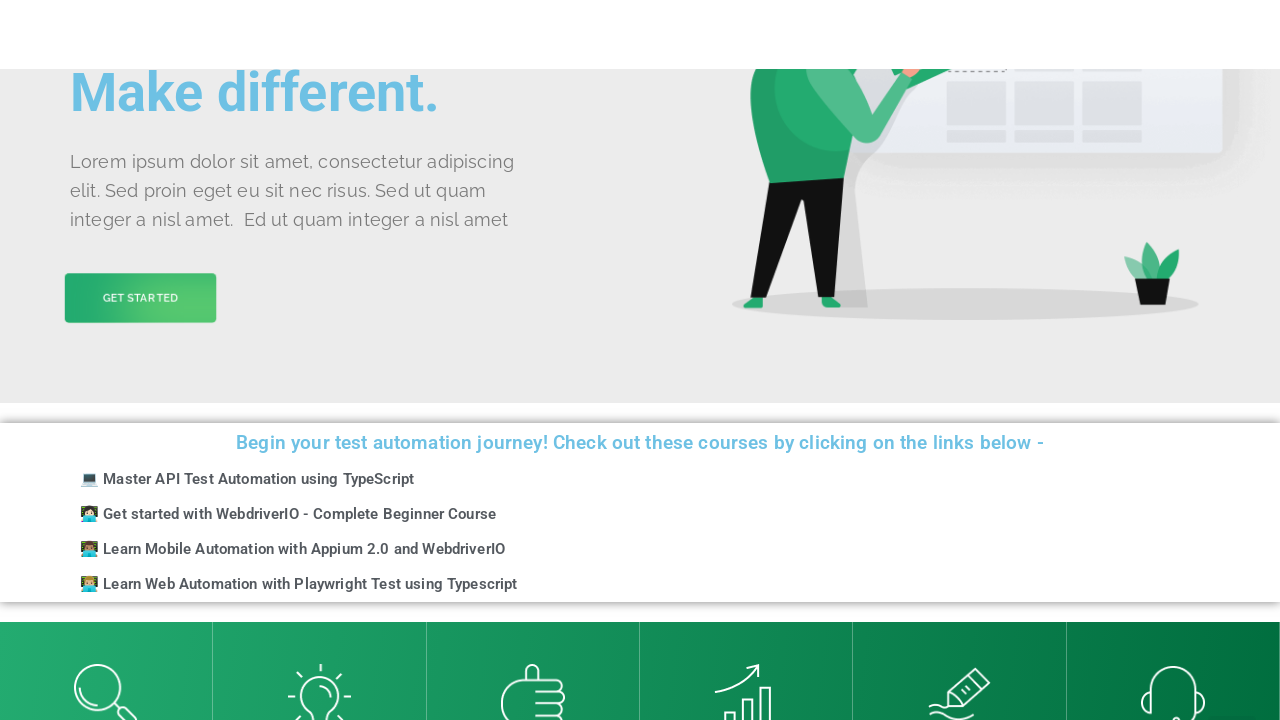

Verified URL navigated to https://practice.sdetunicorns.com/#get-started with #get-started anchor
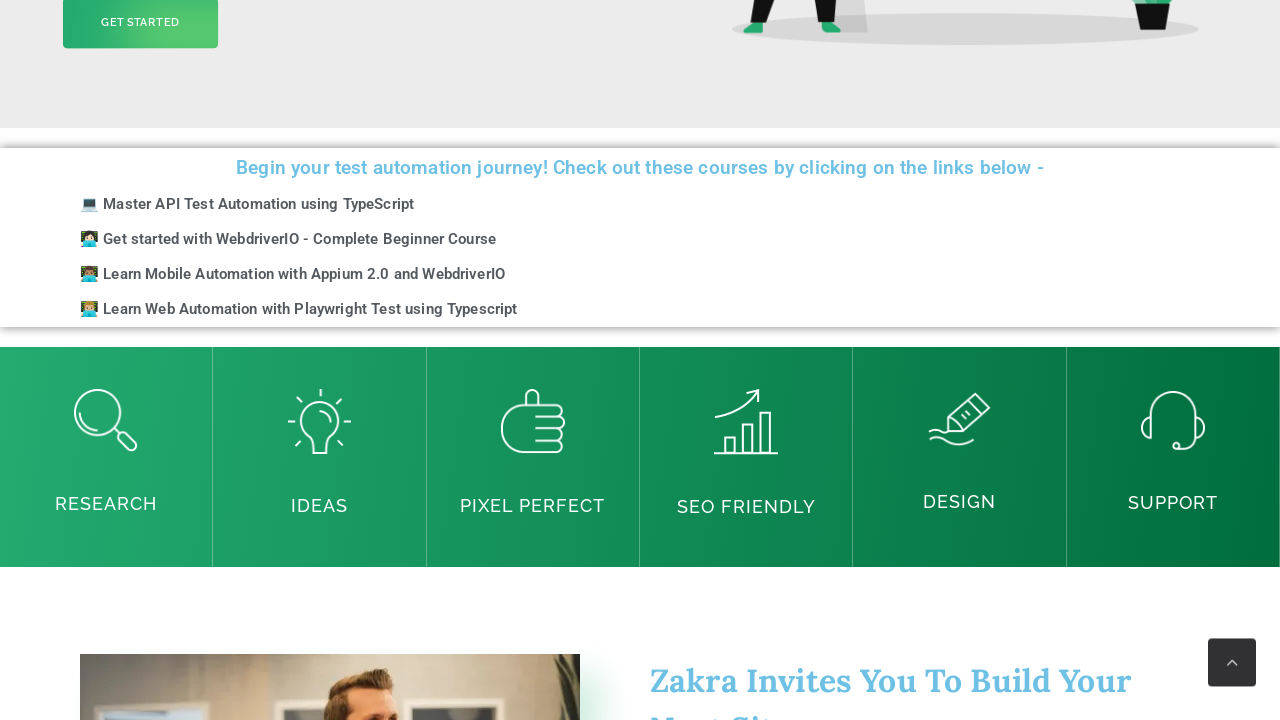

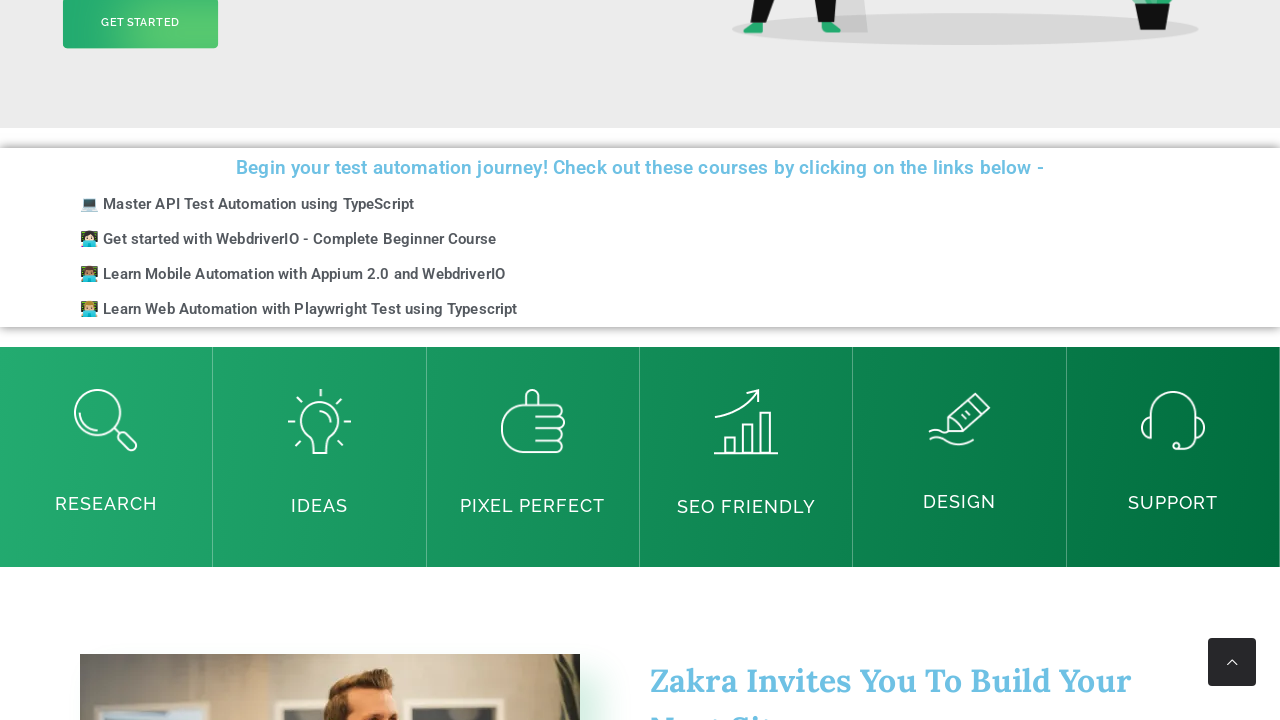